Tests JavaScript Alert handling by clicking a button that triggers a JS Alert, accepting it, and verifying the result message

Starting URL: https://the-internet.herokuapp.com/javascript_alerts

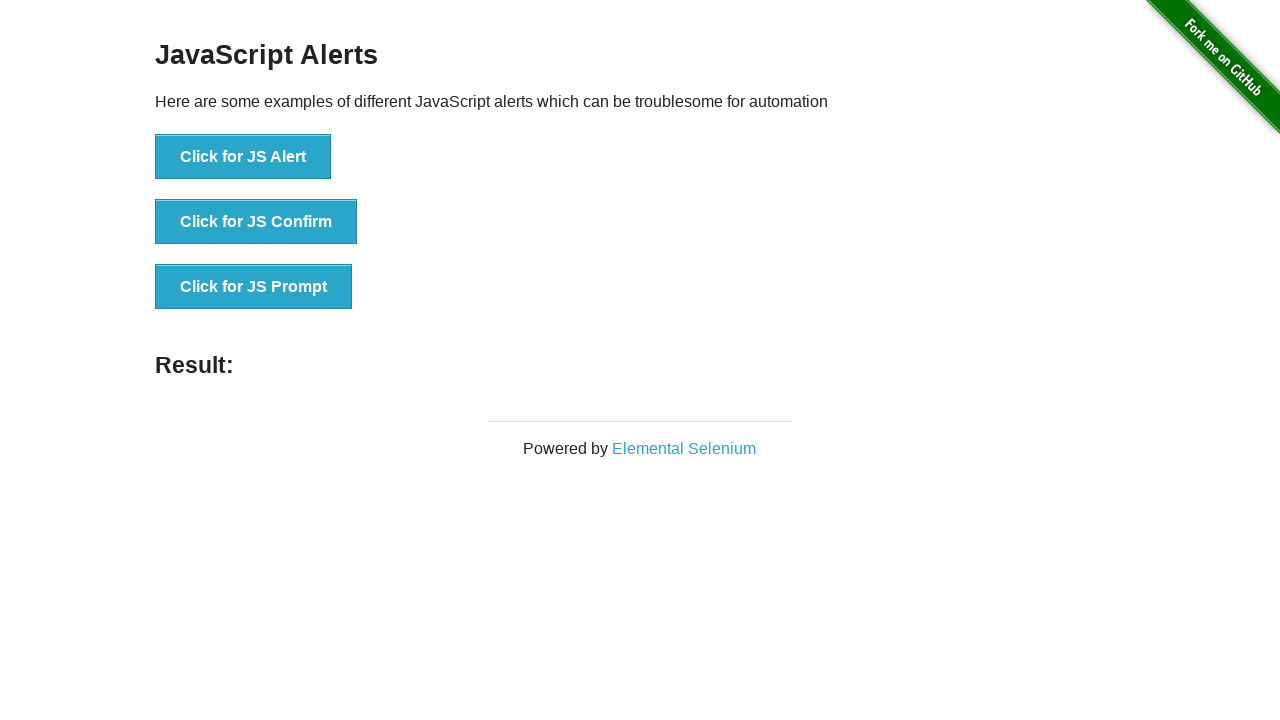

Clicked the 'Click for JS Alert' button at (243, 157) on button[onclick='jsAlert()']
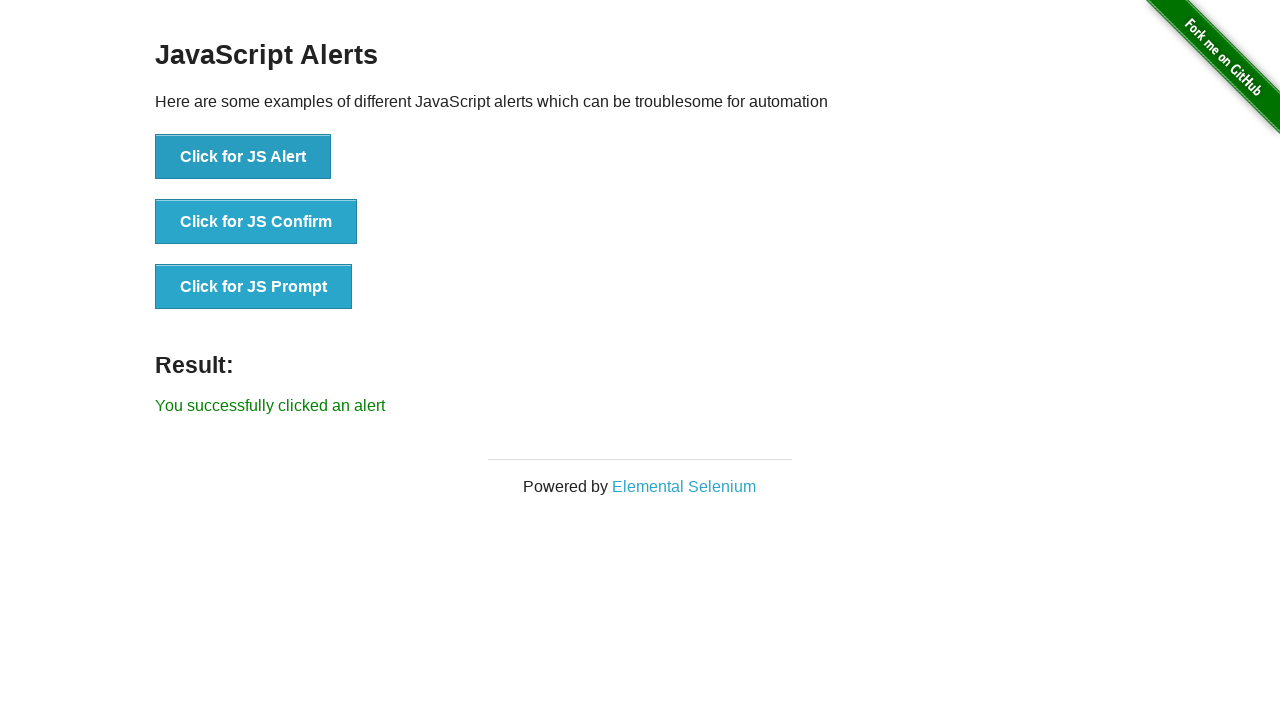

Set up dialog handler to accept JavaScript alert
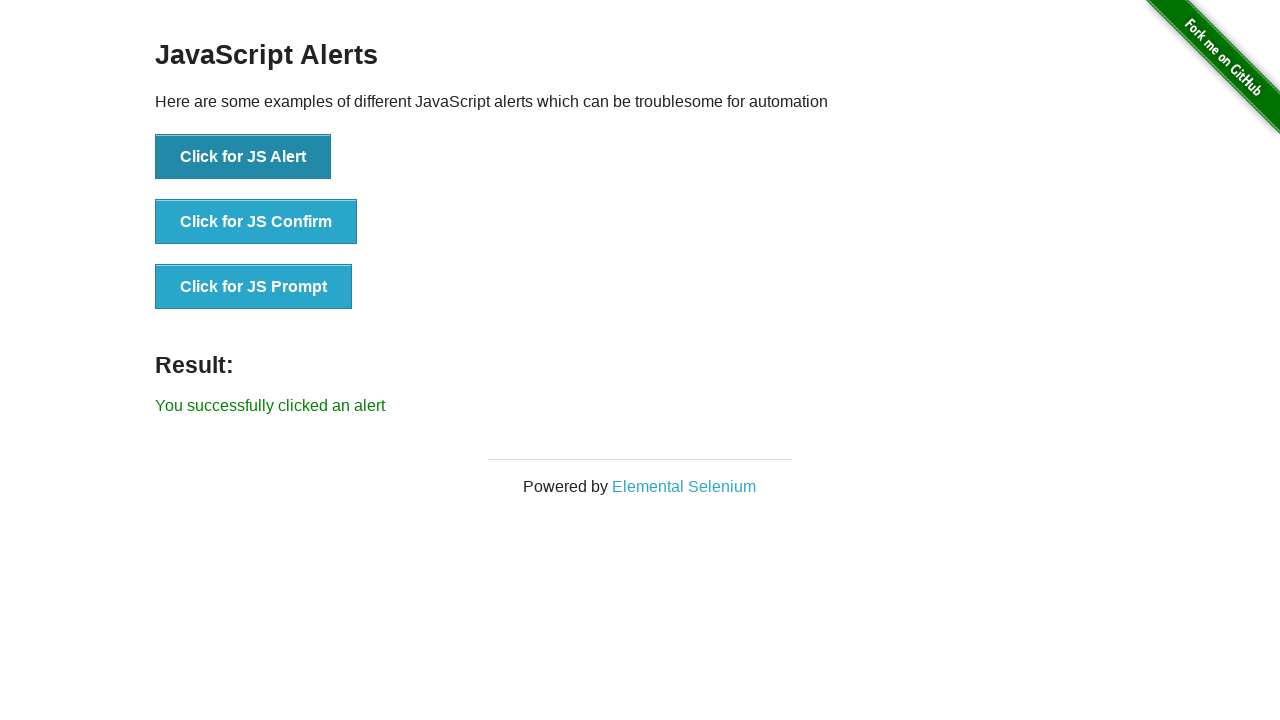

Result message element loaded
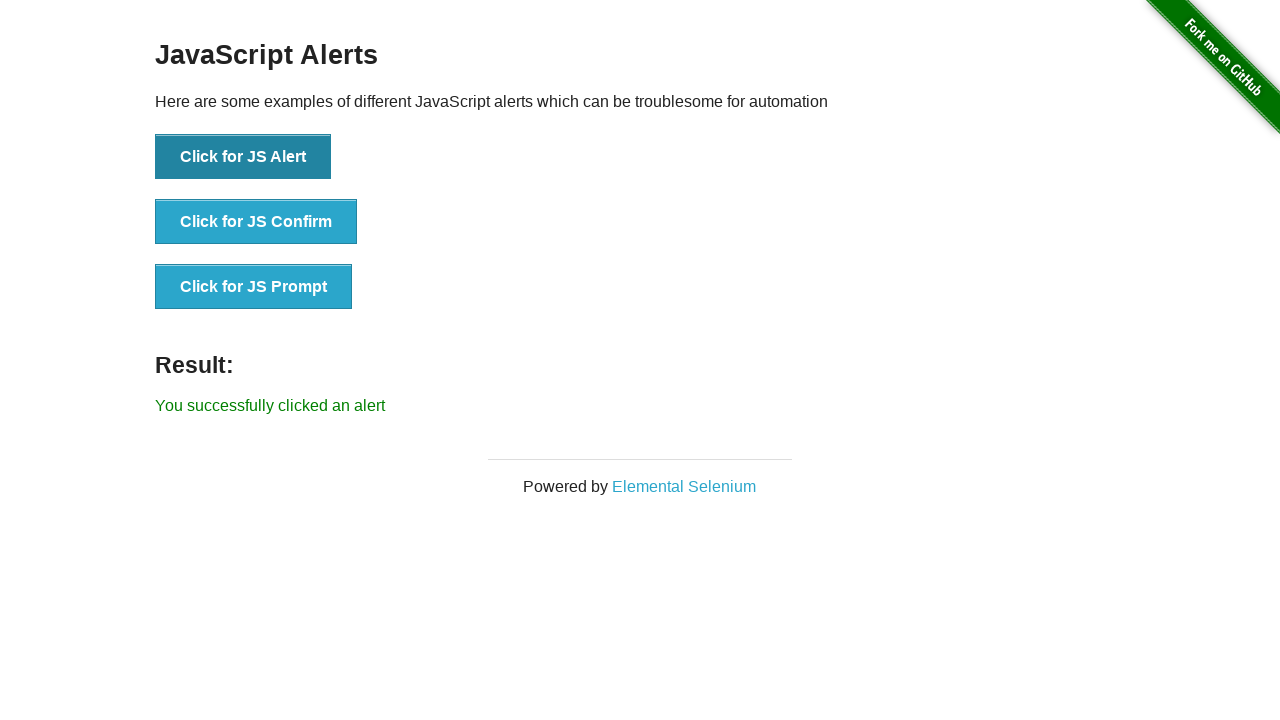

Retrieved result message text
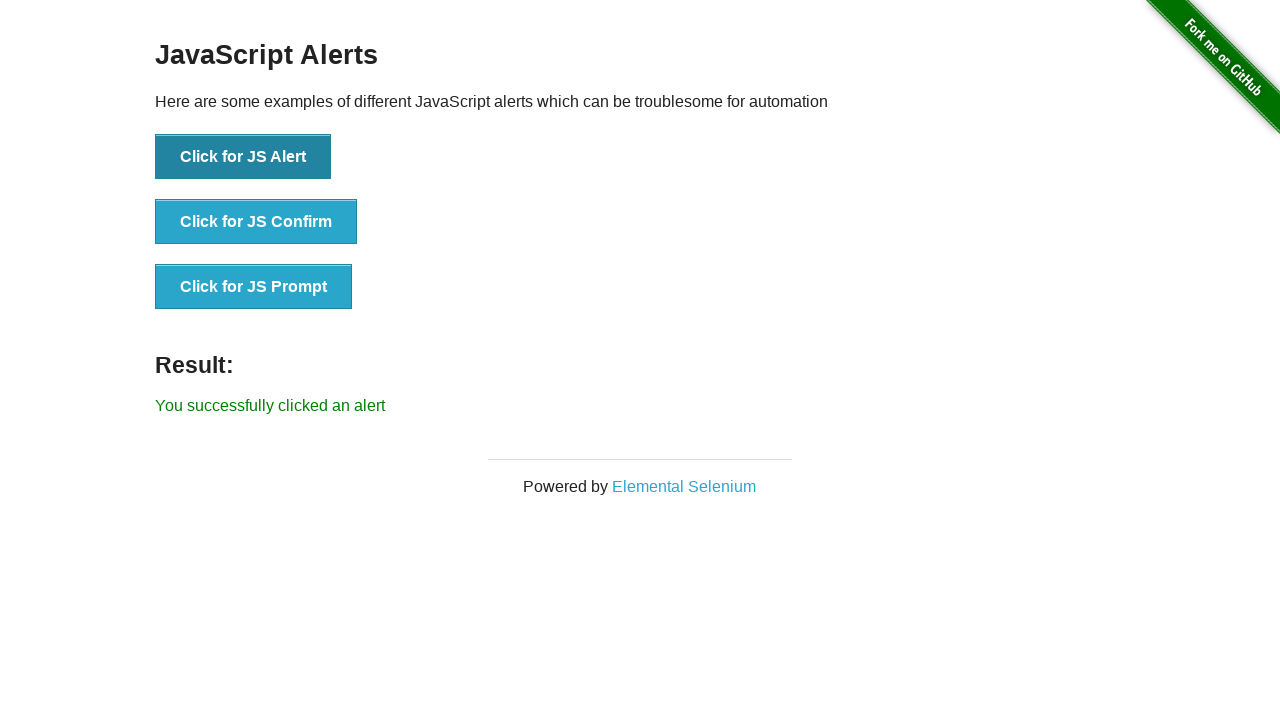

Verified result message matches expected text 'You successfully clicked an alert'
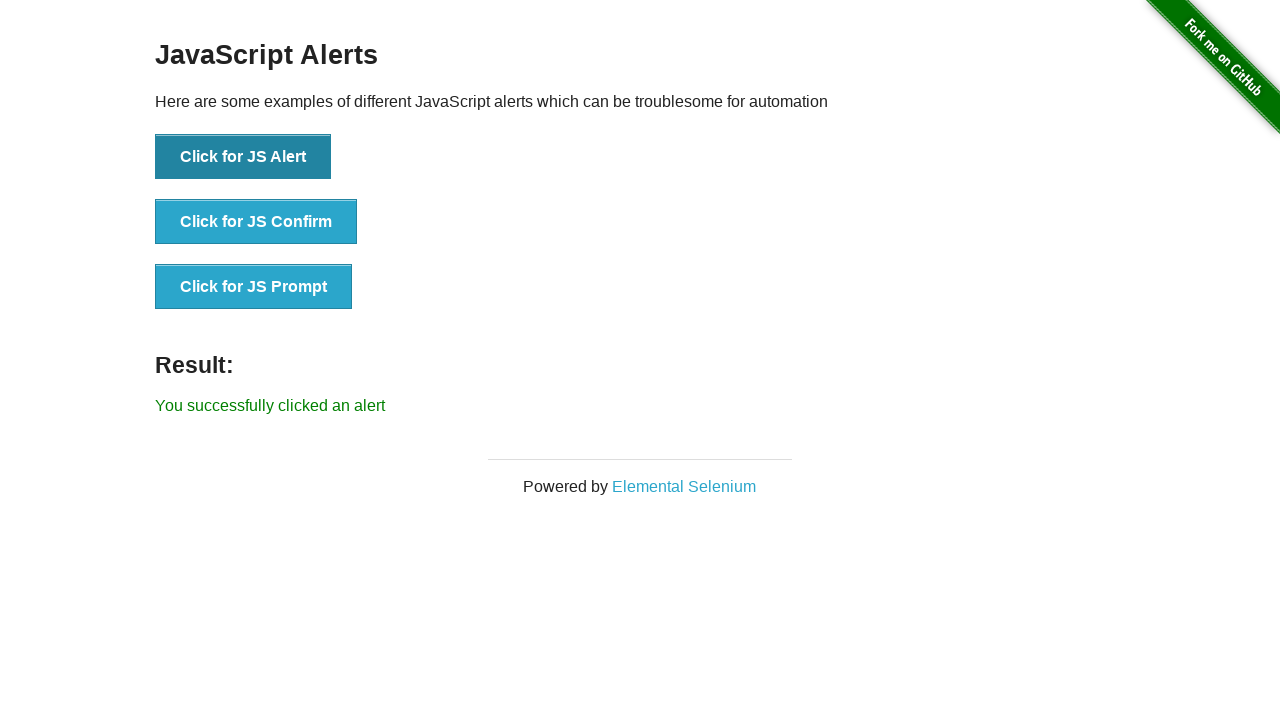

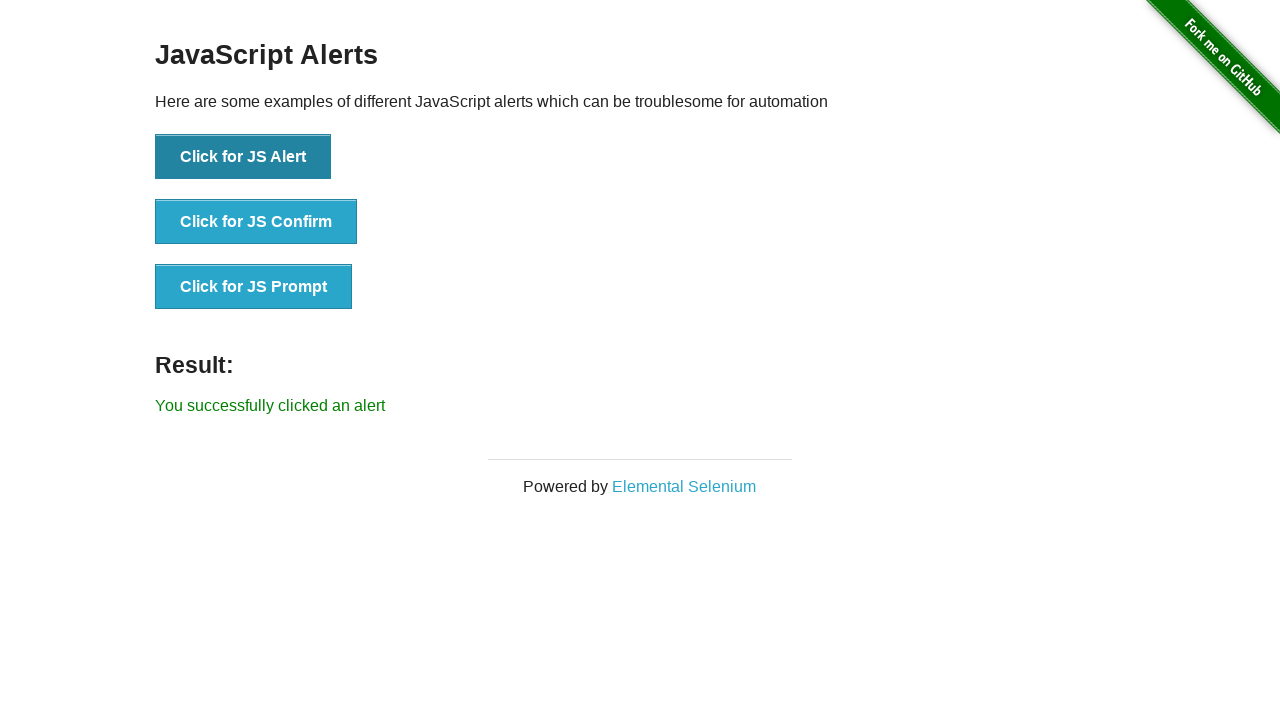